Tests filtering by 'Active' tasks when some tasks are completed. Adds four tasks, marks first and third as completed, then verifies only two active tasks remain visible in the Active filter.

Starting URL: https://demo.playwright.dev/todomvc/#/

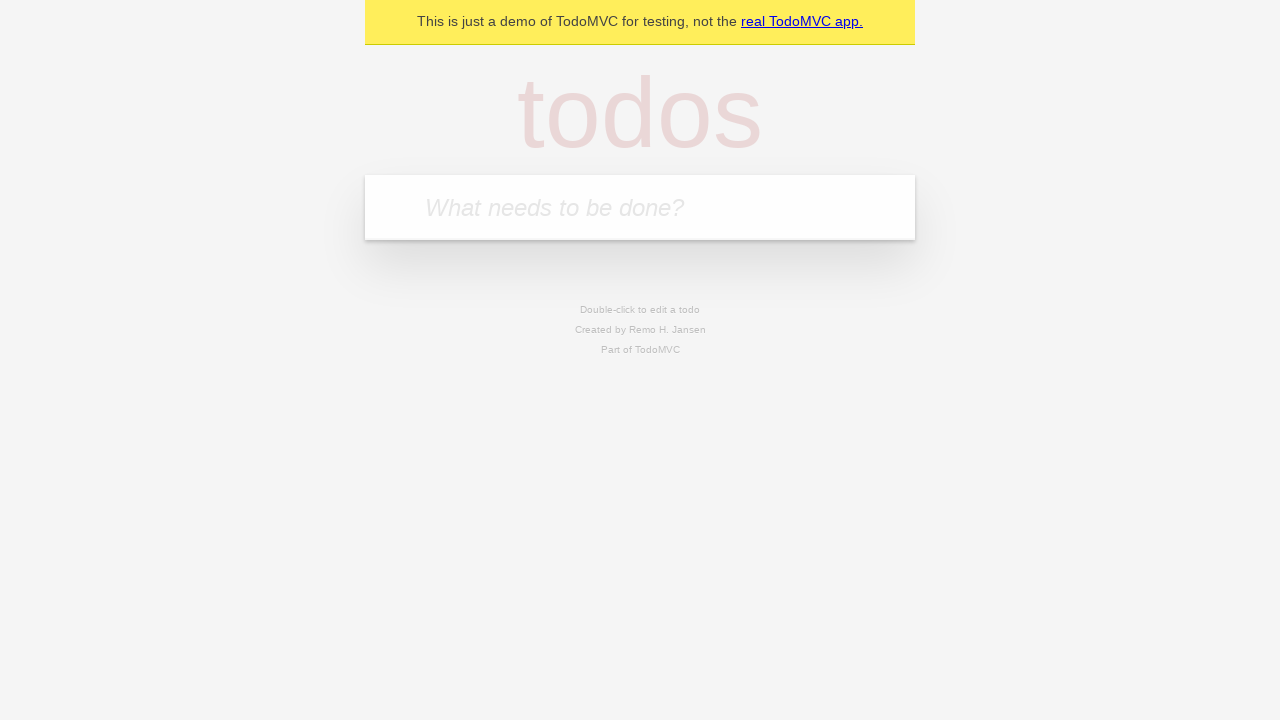

Filled new-todo input with 'First task' on .new-todo
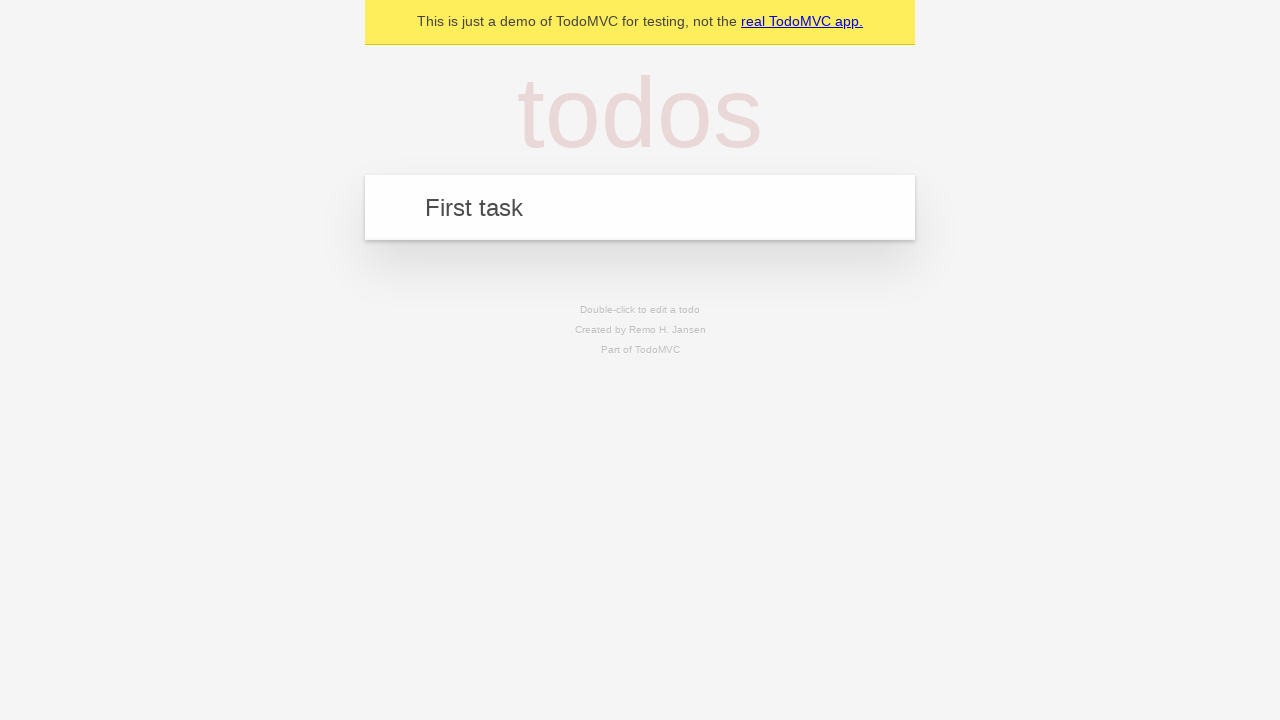

Pressed Enter to add first task
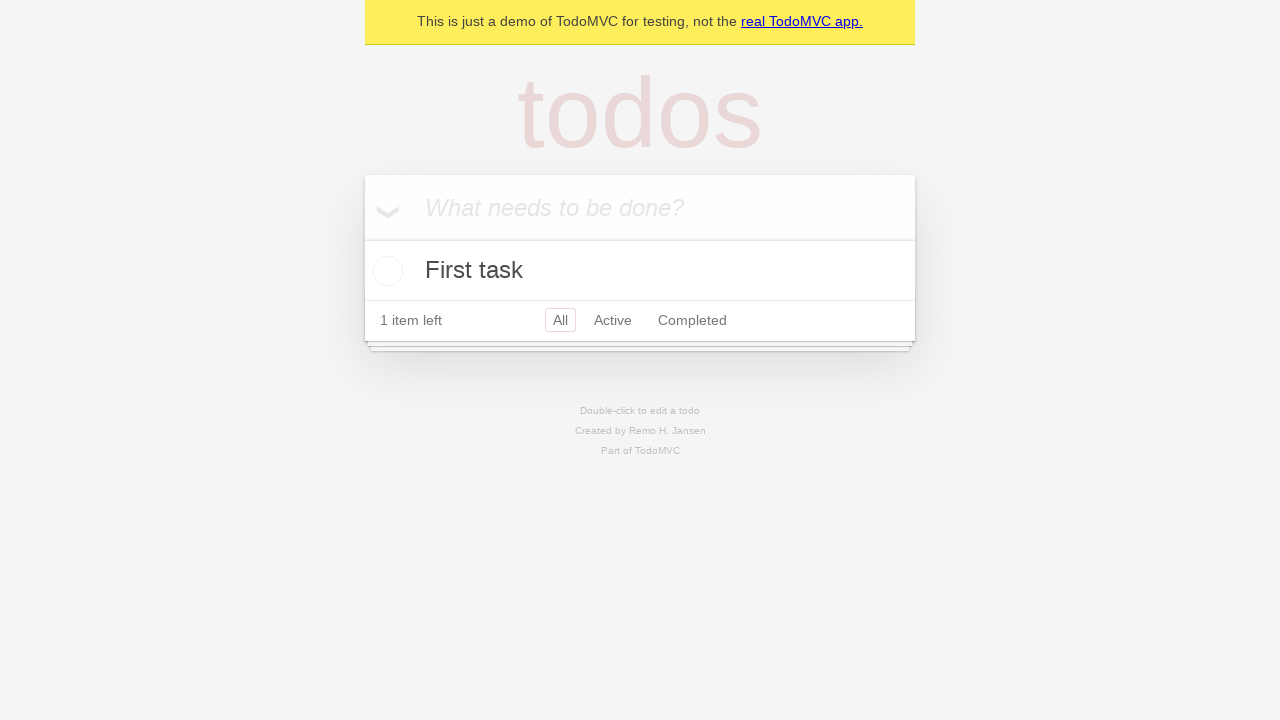

Filled new-todo input with 'Second task' on .new-todo
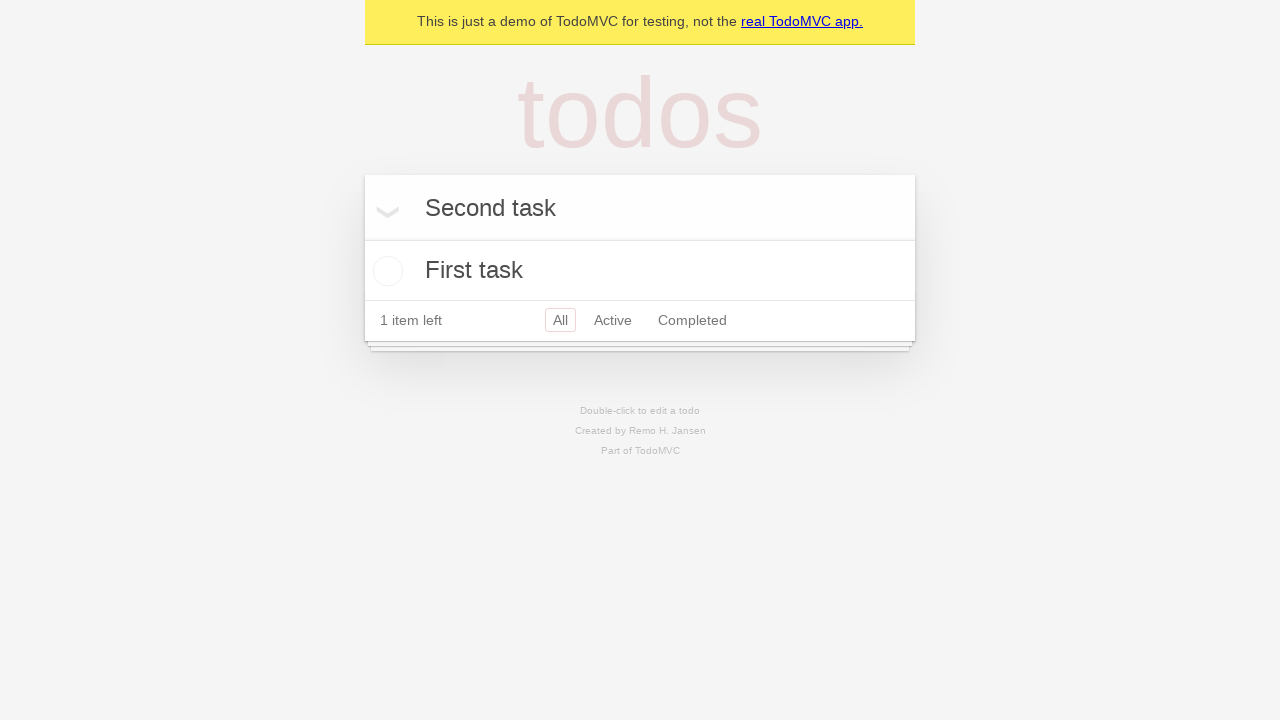

Pressed Enter to add second task
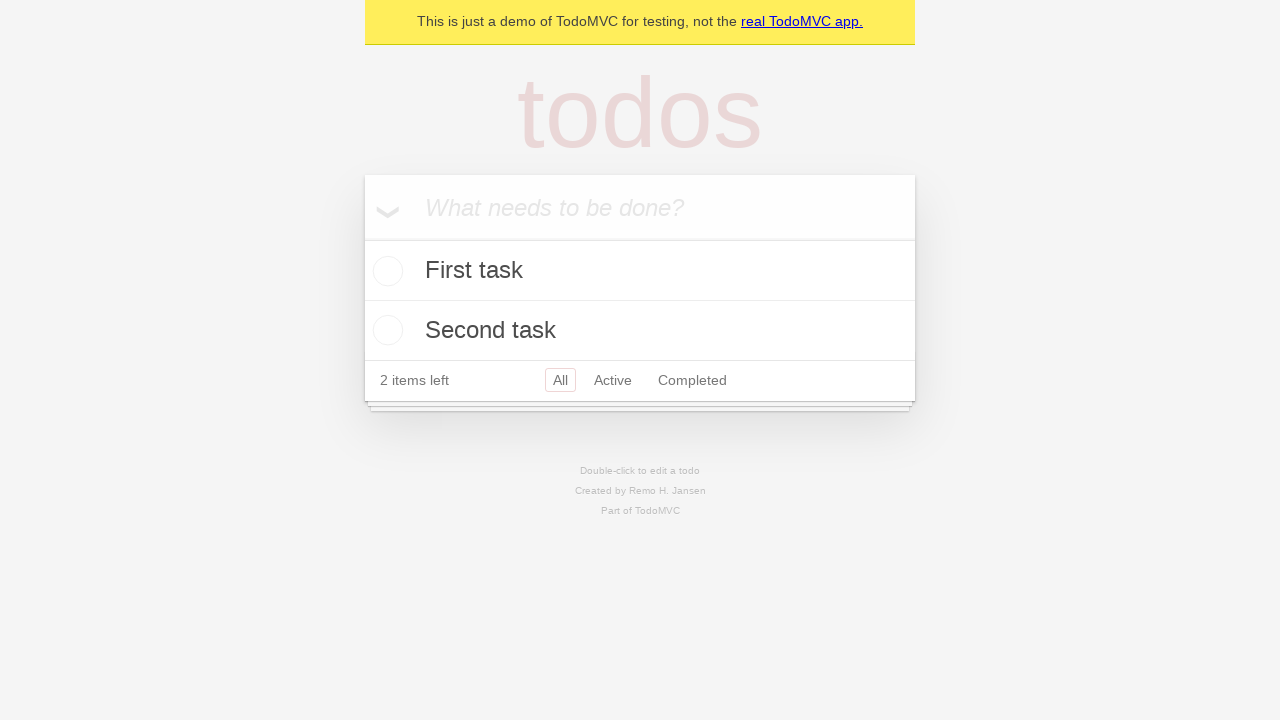

Filled new-todo input with 'Third task' on .new-todo
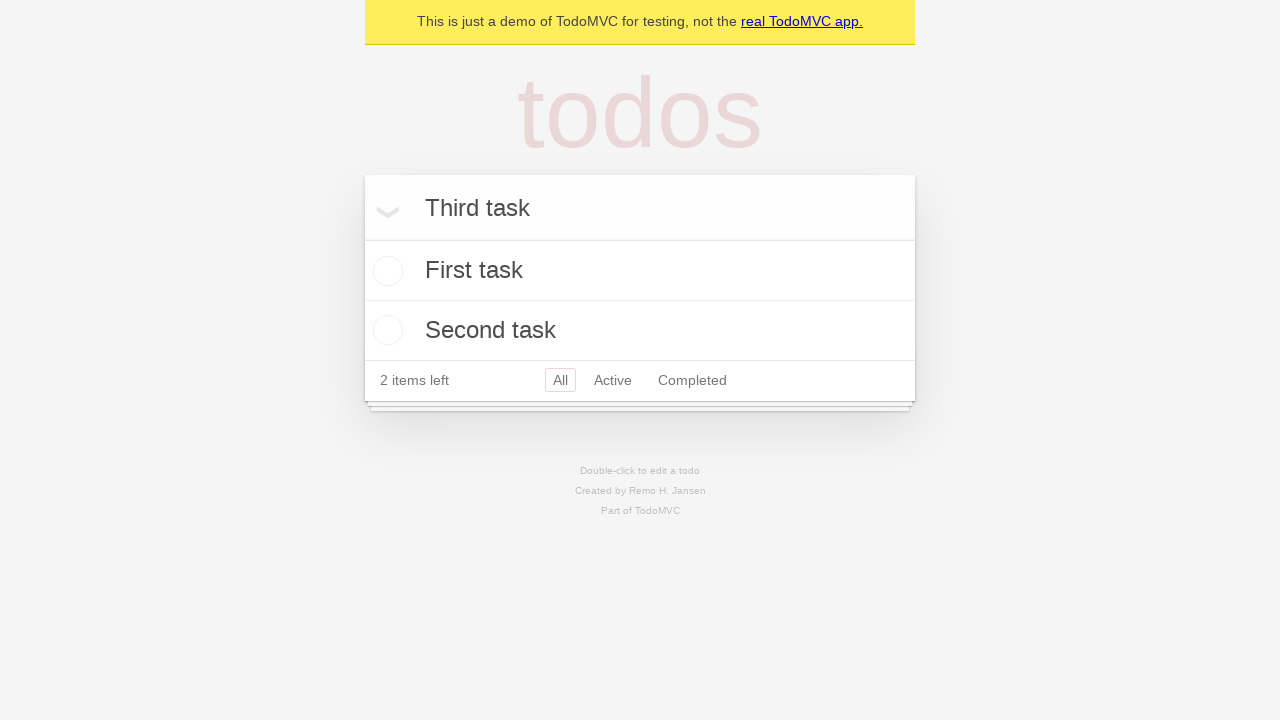

Pressed Enter to add third task
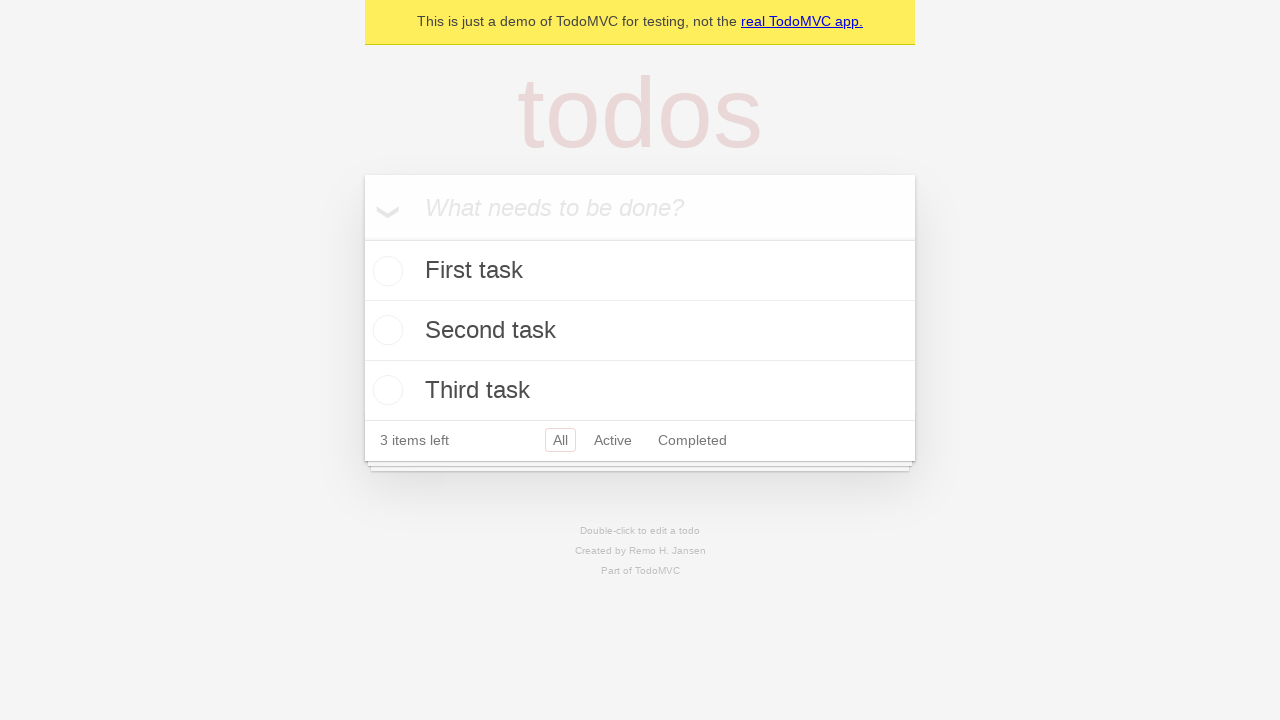

Filled new-todo input with 'Fourth task' on .new-todo
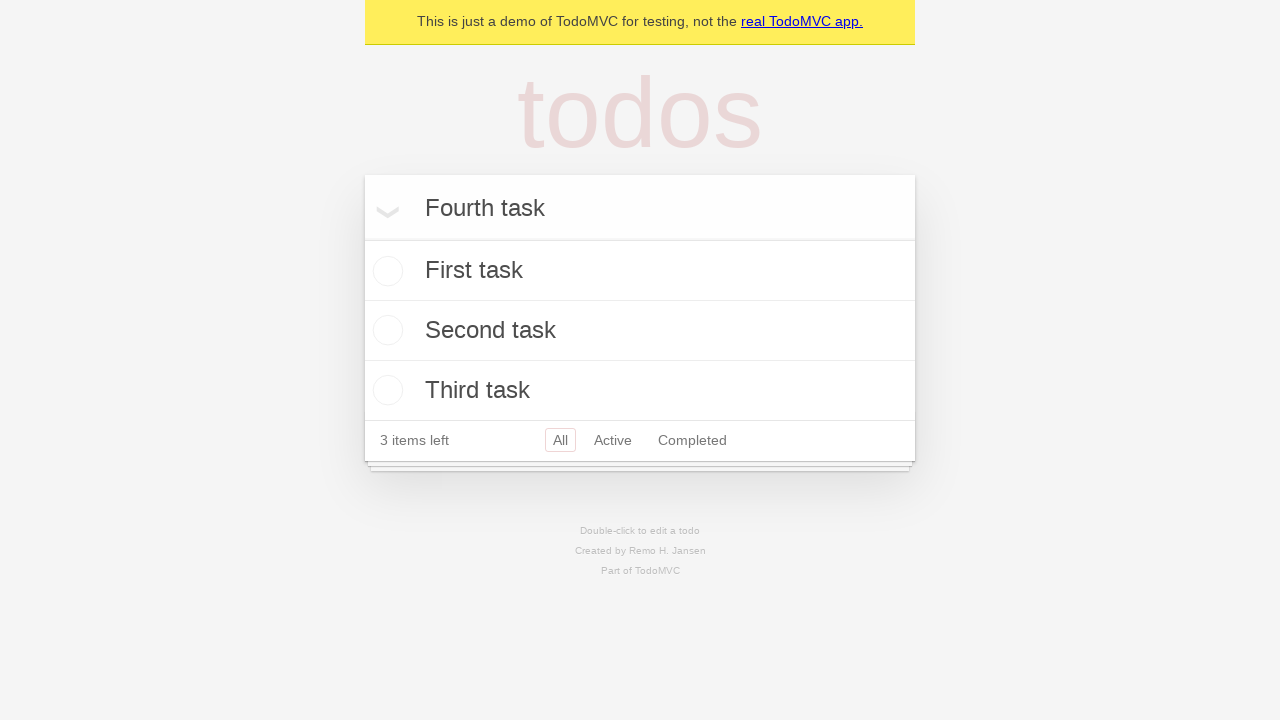

Pressed Enter to add fourth task
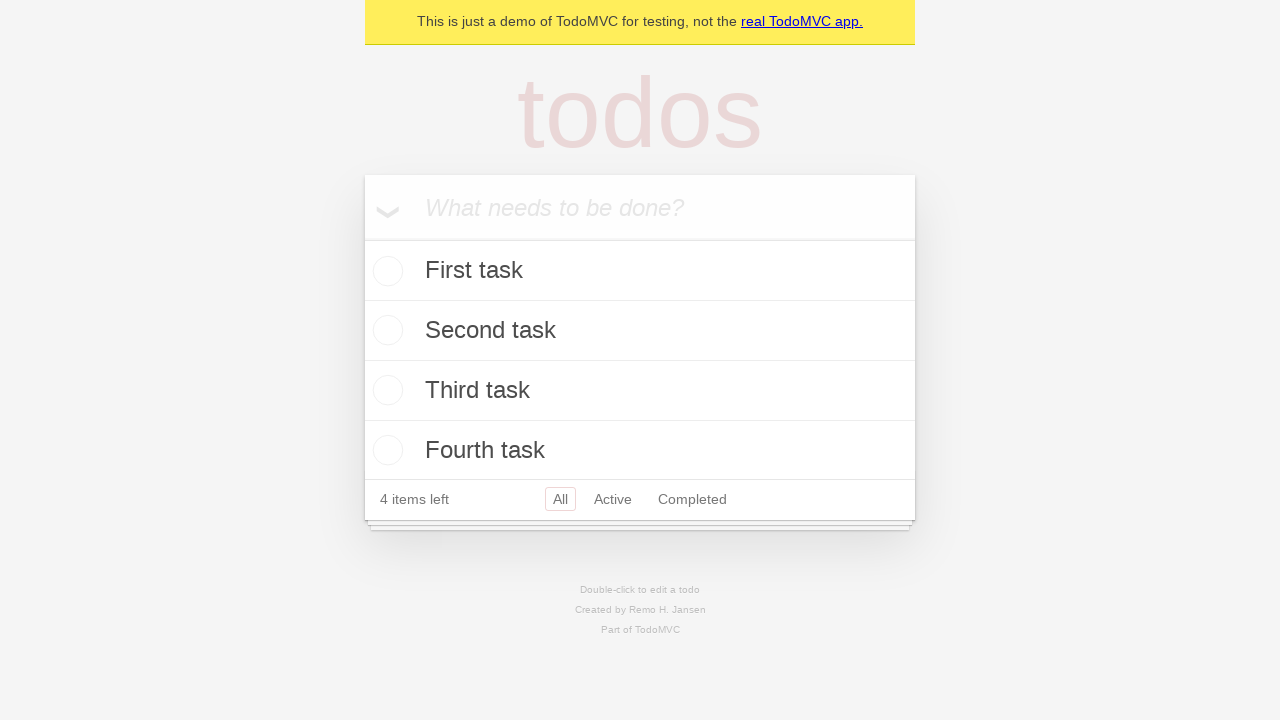

All four tasks have been added to the todo list
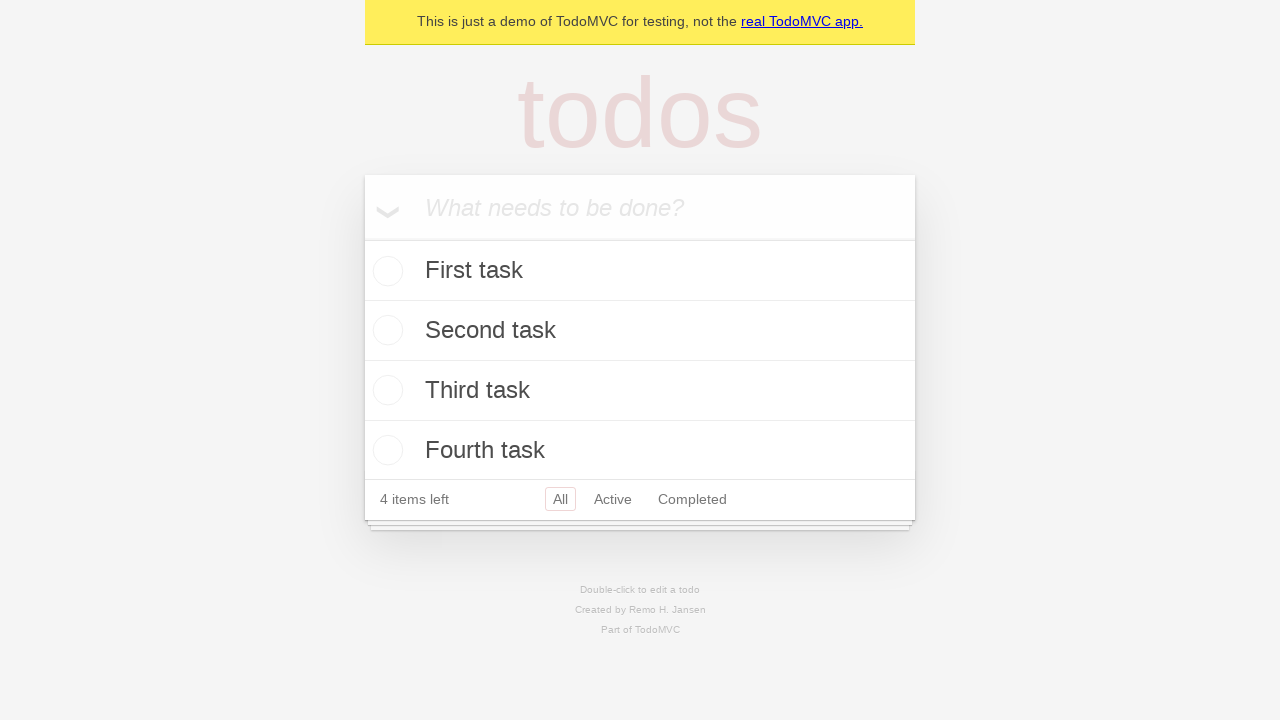

Marked first task as completed at (385, 271) on .toggle >> nth=0
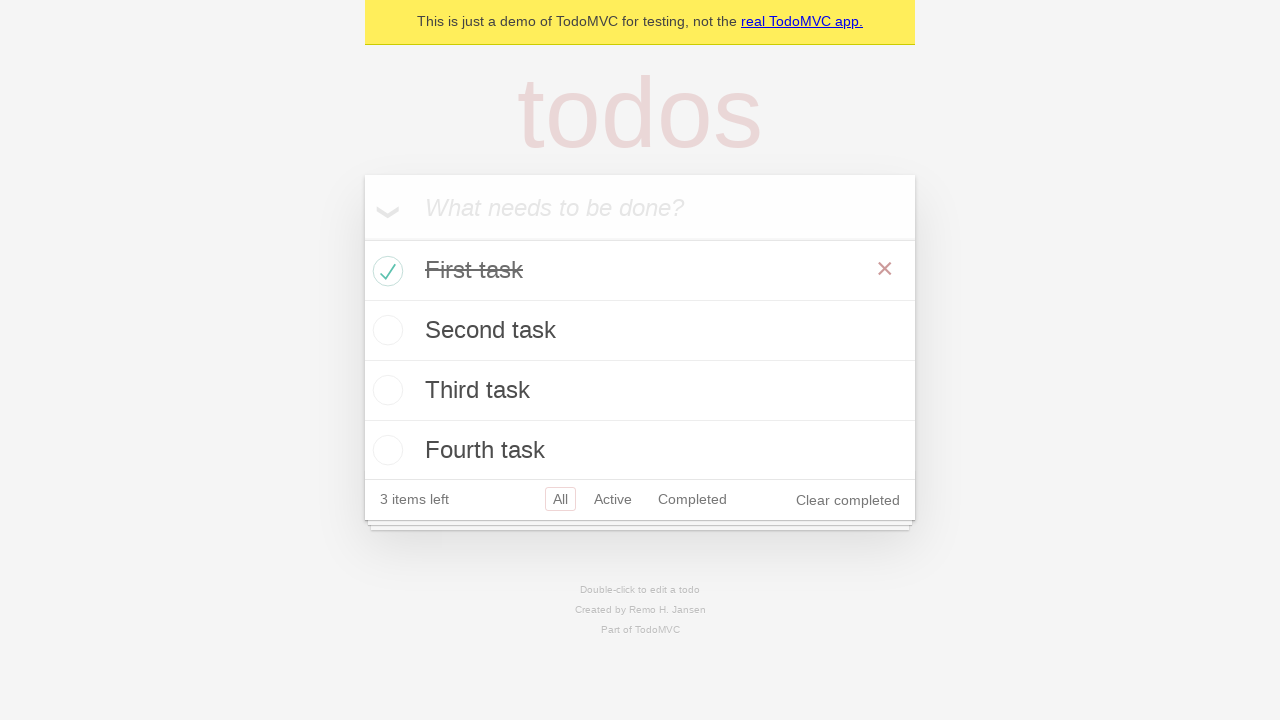

Marked third task as completed at (385, 390) on .toggle >> nth=2
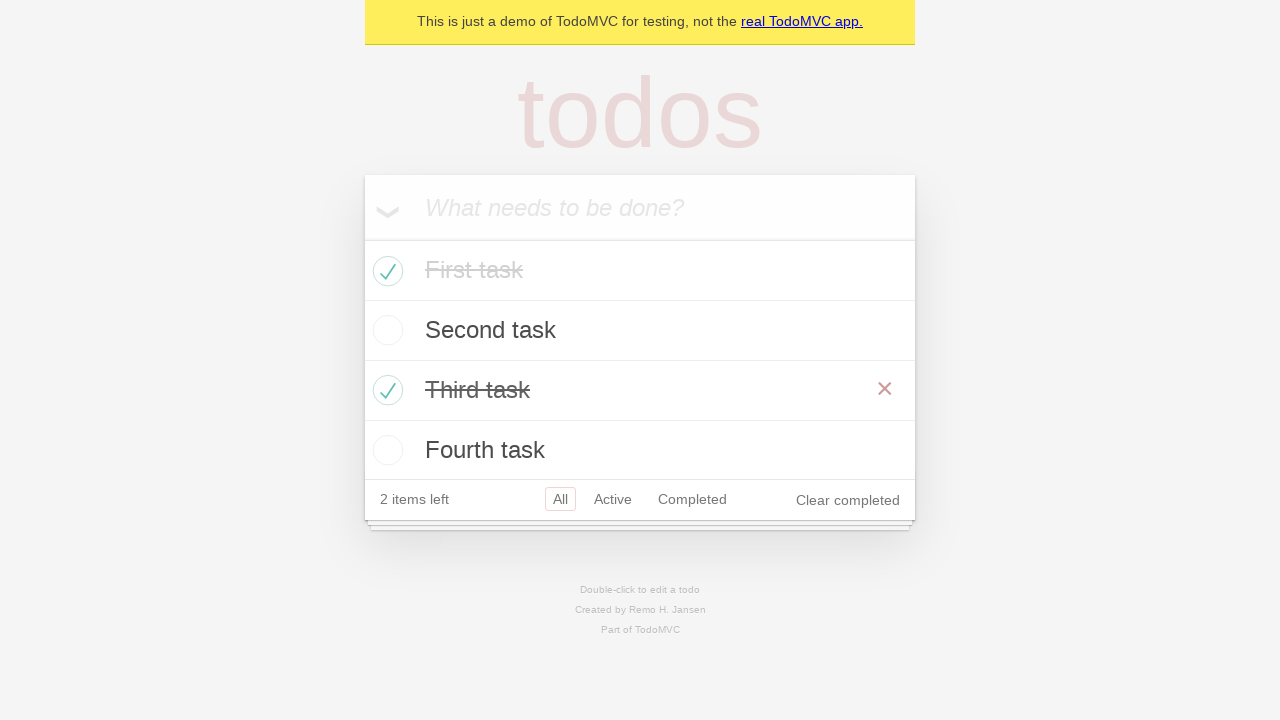

Clicked on Active filter link at (613, 499) on a[href="#/active"]
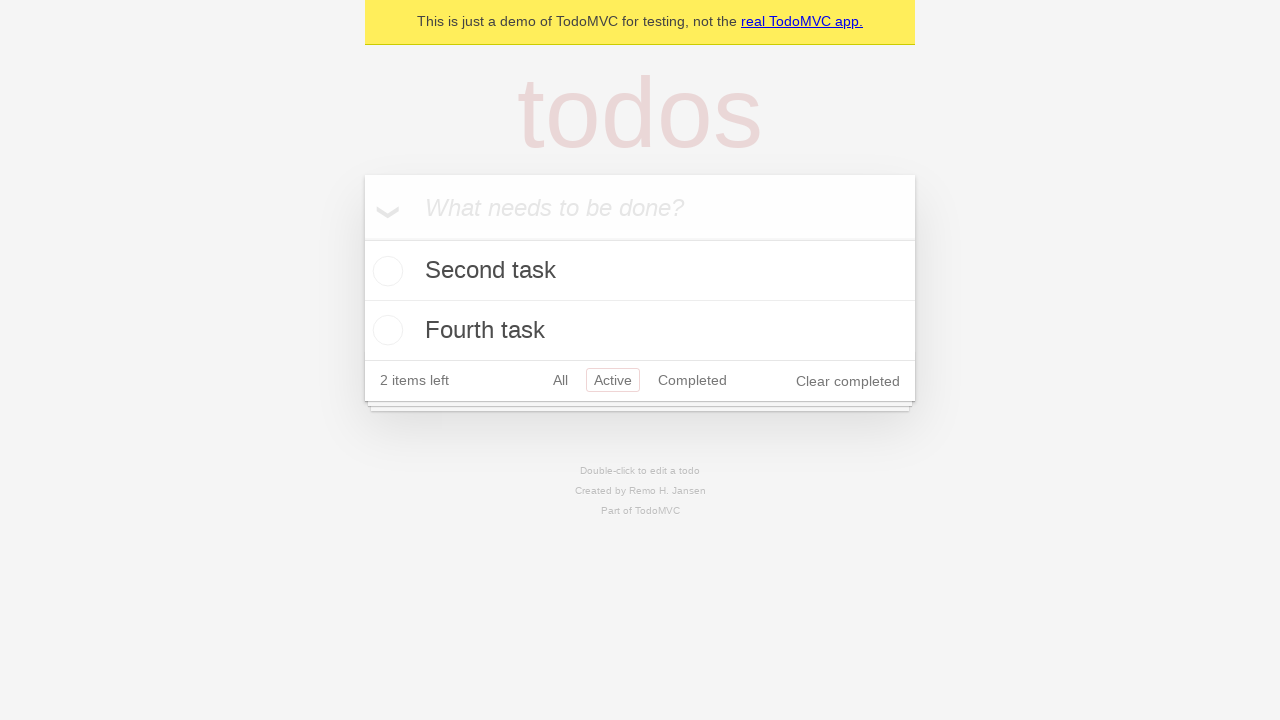

Active filter is now selected and applied, showing only 2 active tasks (Second and Fourth)
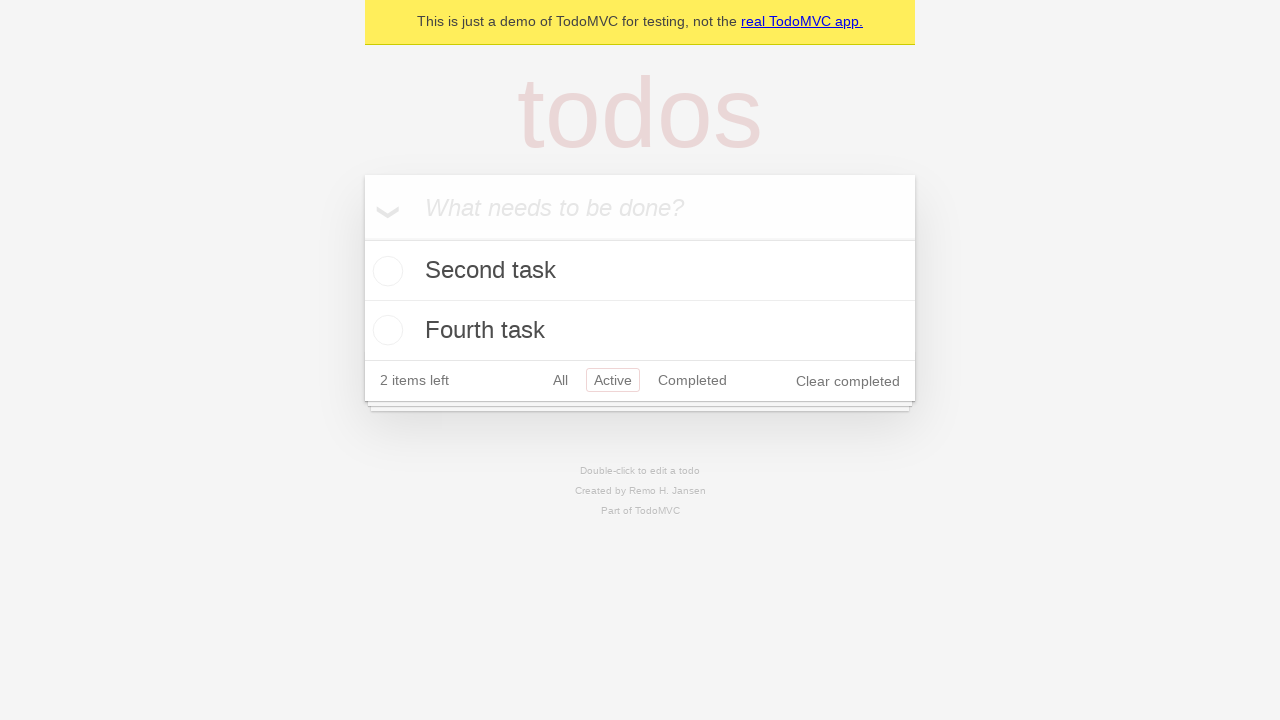

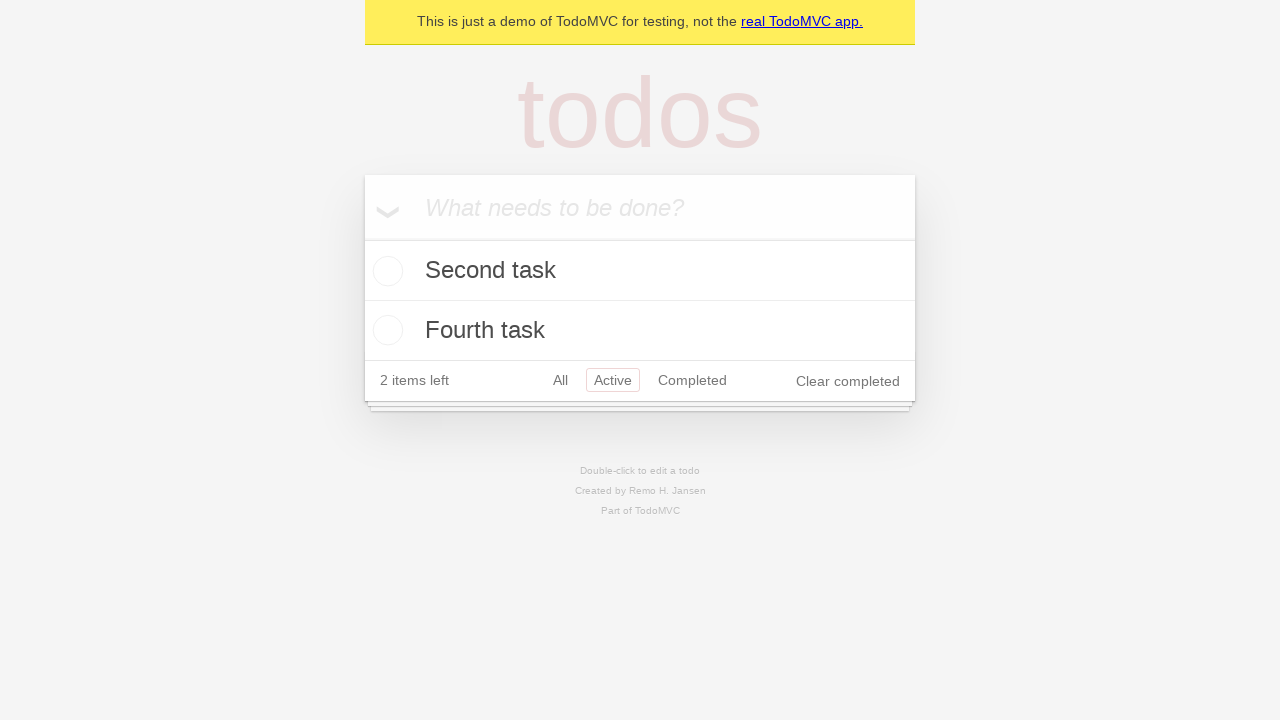